Tests handling of a simple JavaScript alert by clicking a button that triggers the alert and then accepting it.

Starting URL: https://demoqa.com/alerts

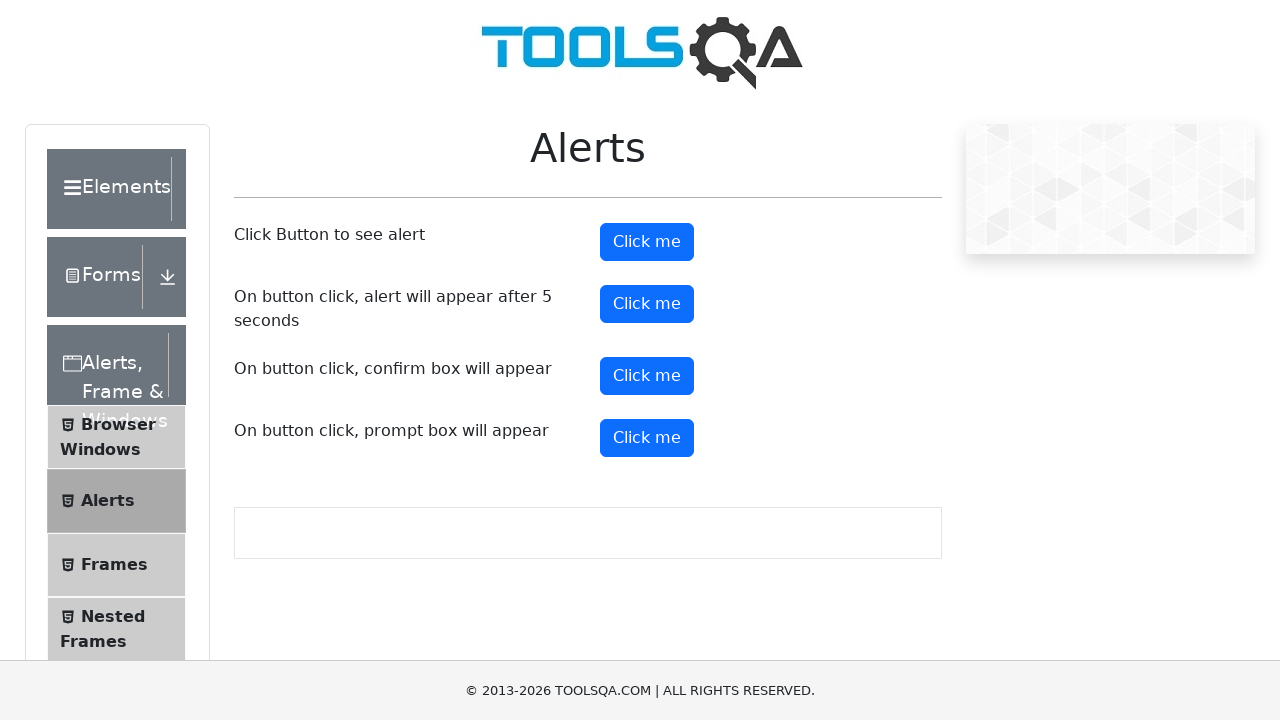

Clicked button to trigger simple alert at (647, 242) on #alertButton
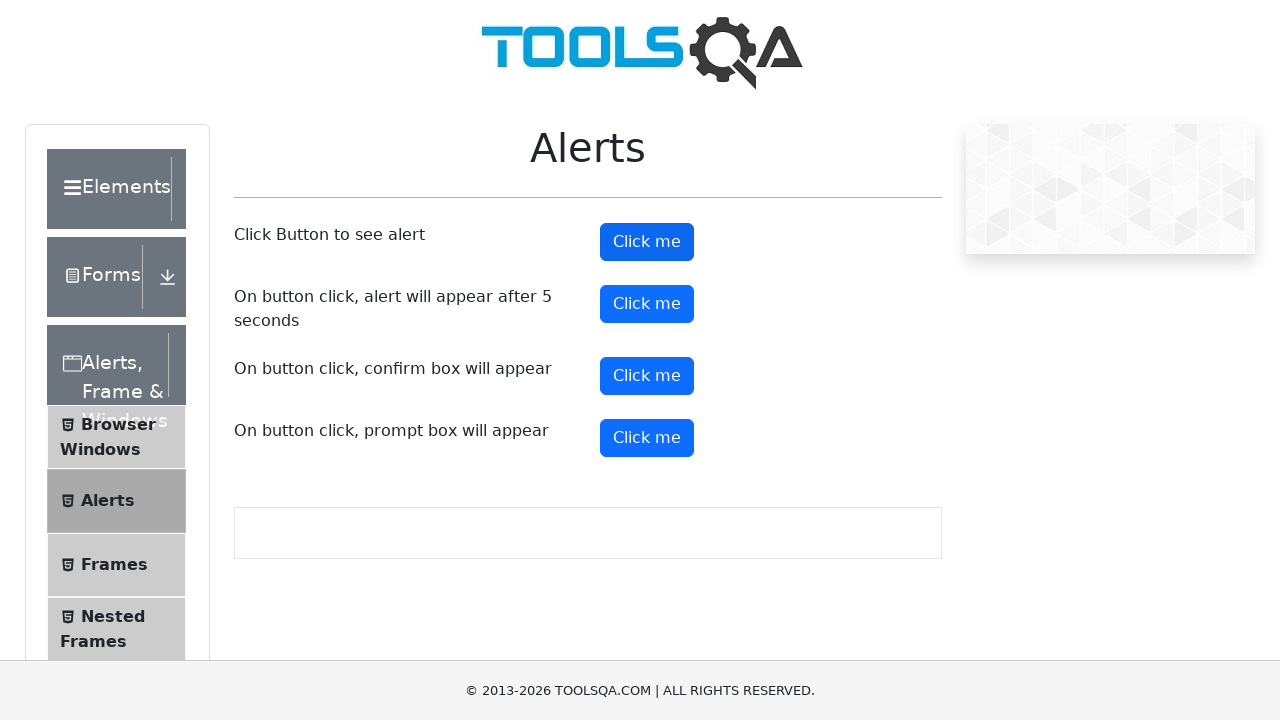

Set up dialog handler to accept alert
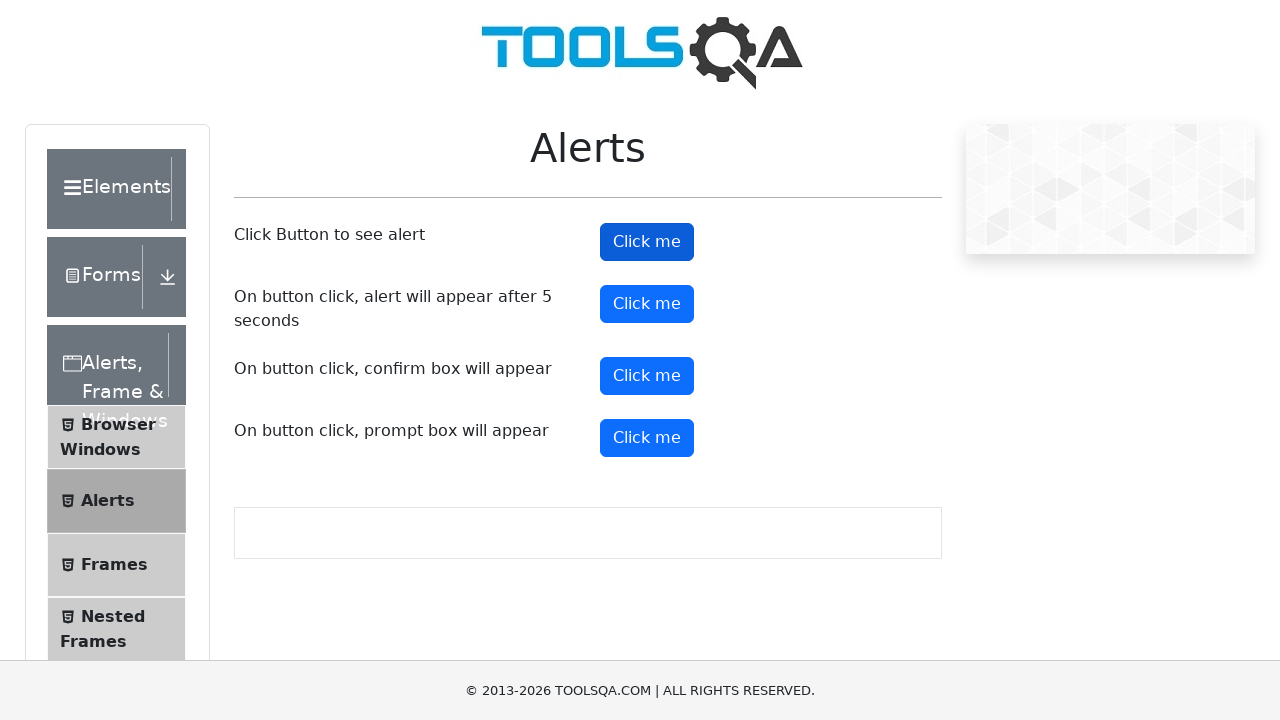

Waited for alert to be processed
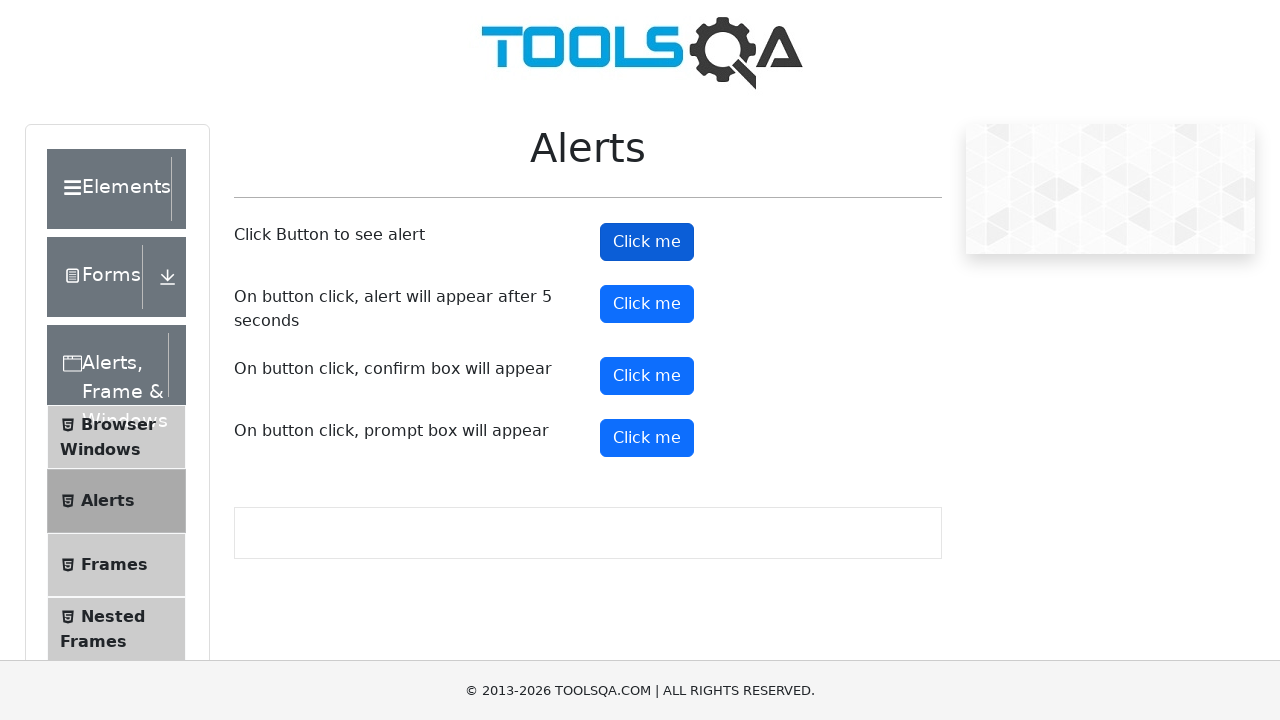

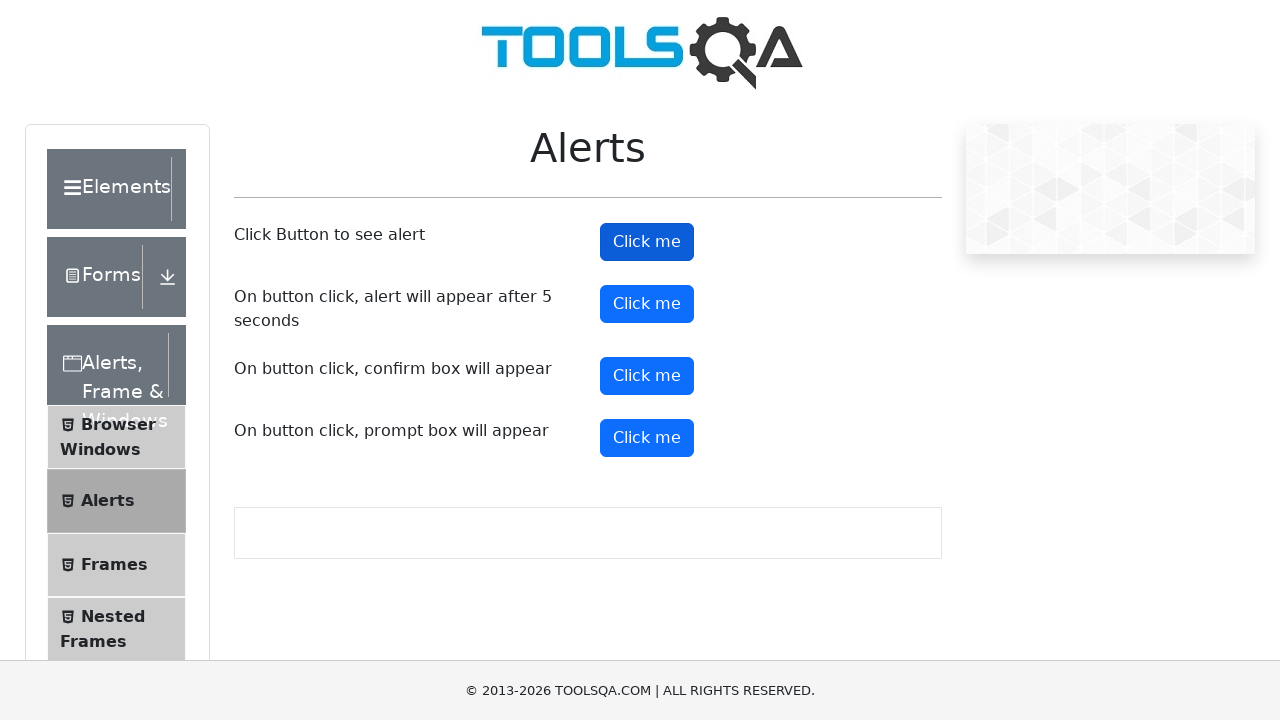